Tests web table functionality by counting rows and columns, retrieving specific cell data, and finding data for a specific row based on a condition

Starting URL: https://rahulshettyacademy.com/AutomationPractice/

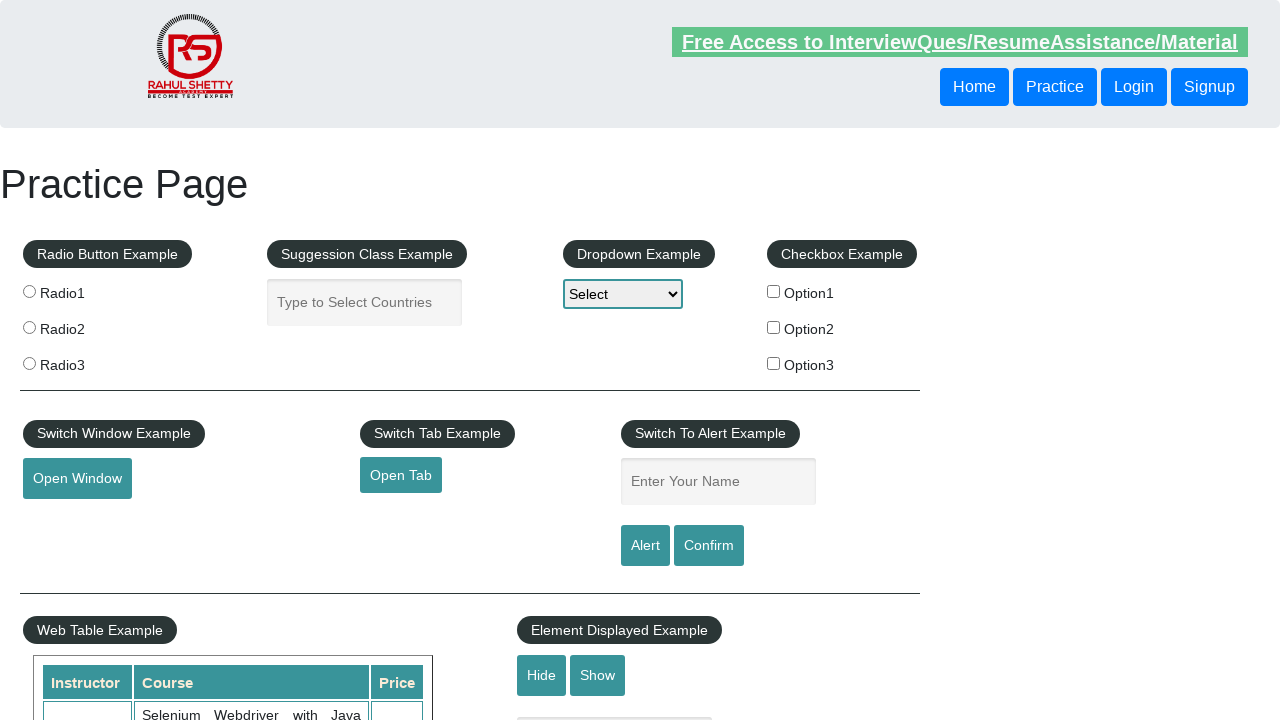

Waited for web table to load
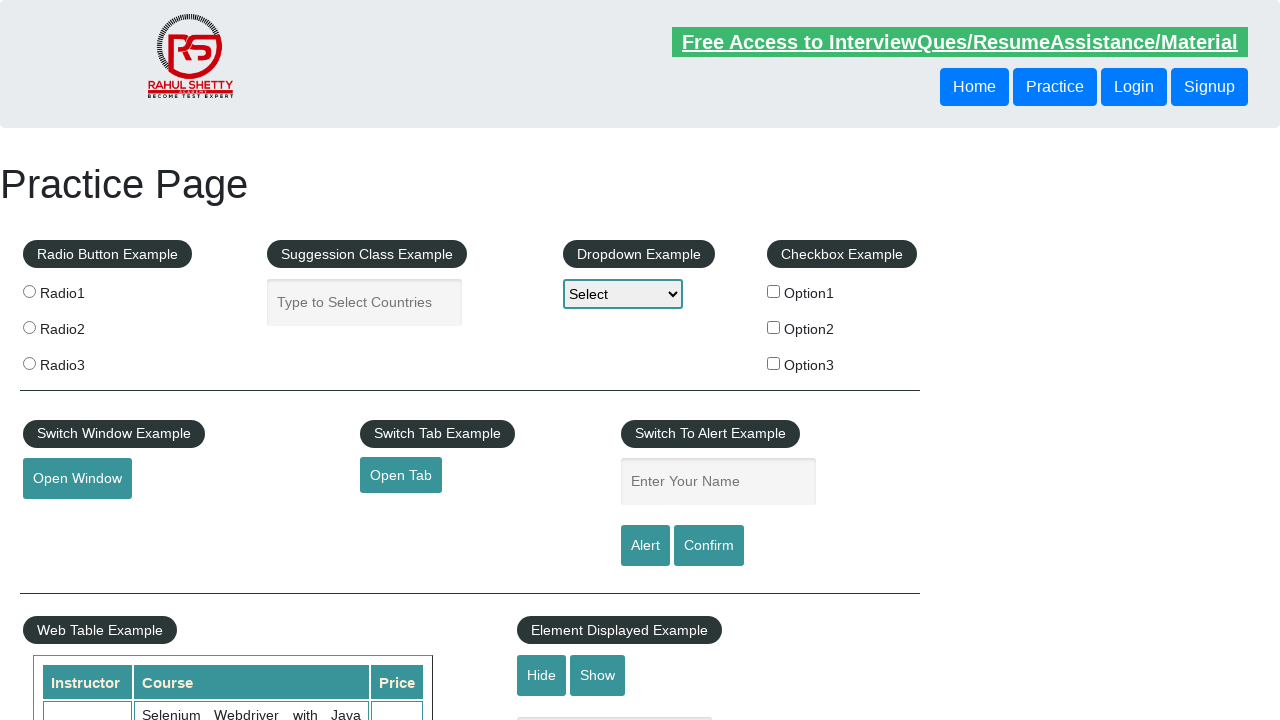

Counted table rows: 9 rows found
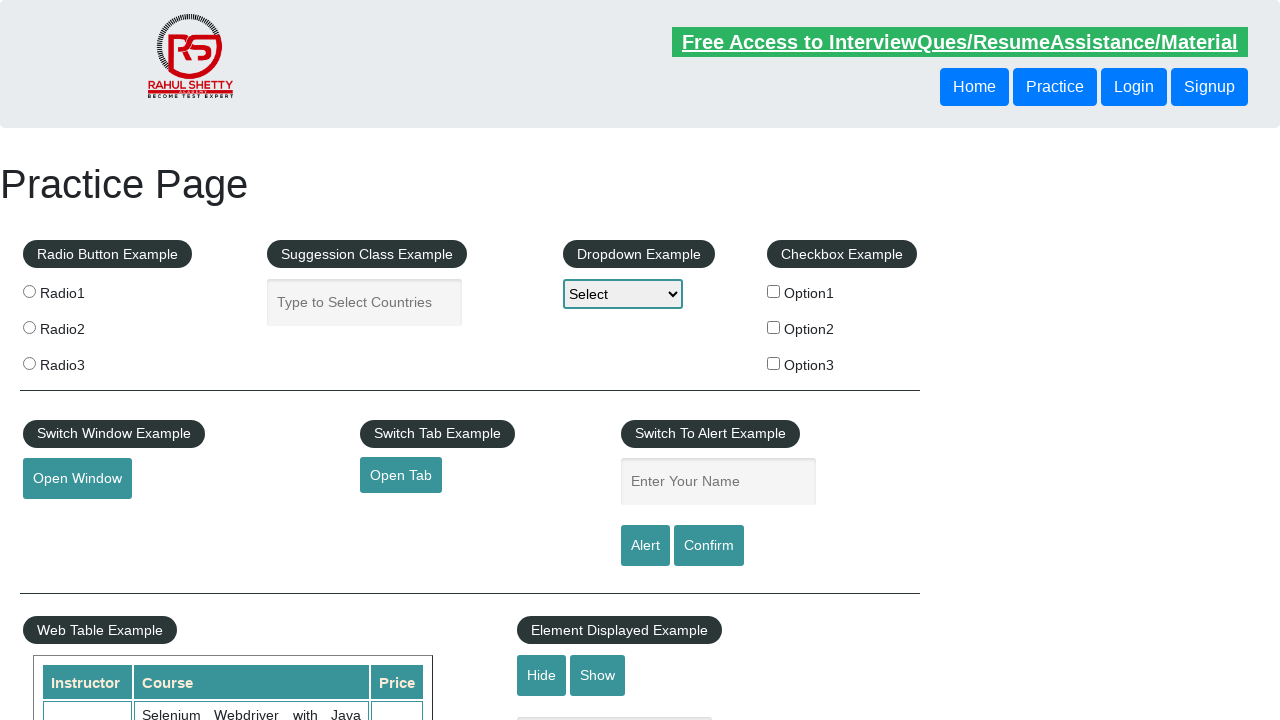

Counted table columns: 4 columns found
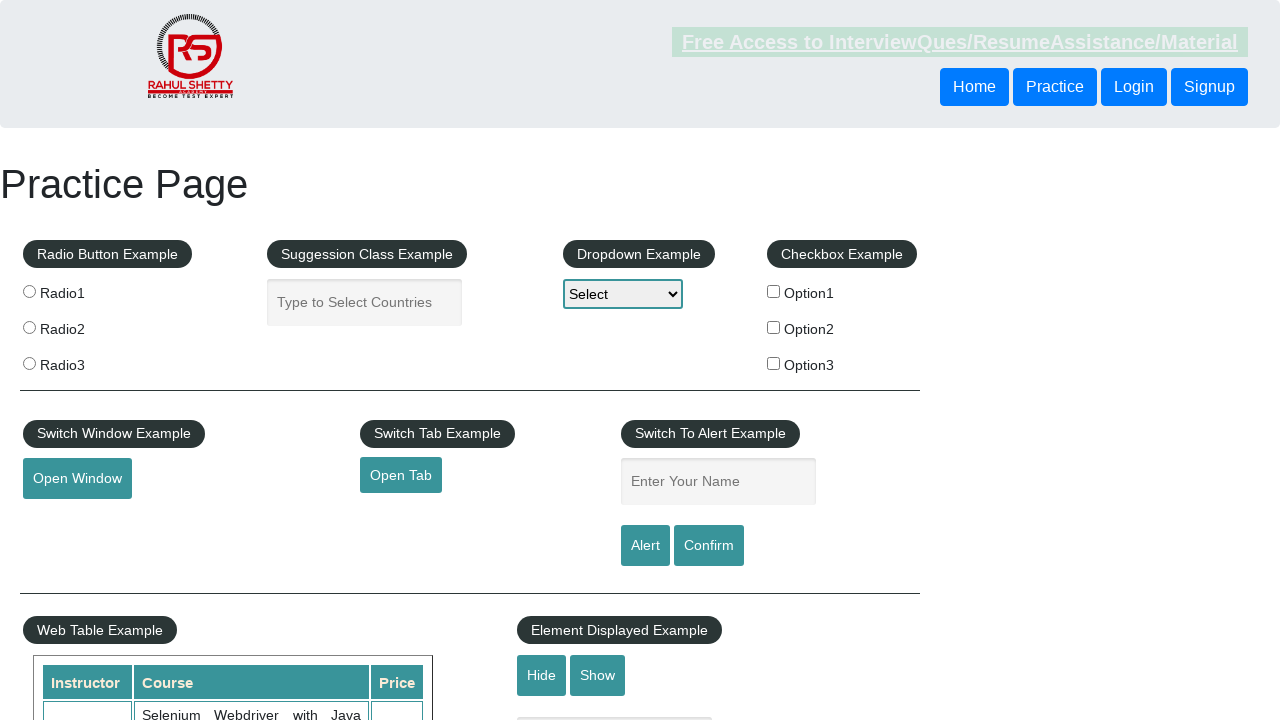

Retrieved cell data from row 2, column 1: 'Ben'
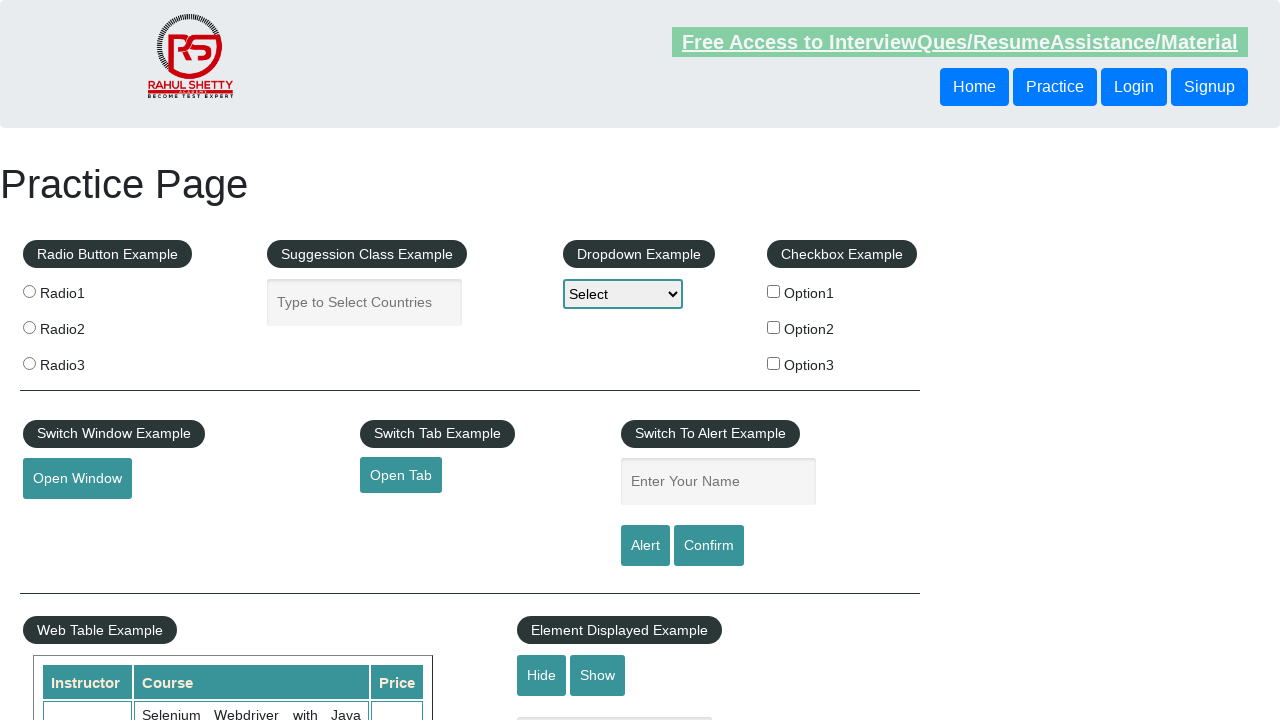

Retrieved name from row 1: 'Alex'
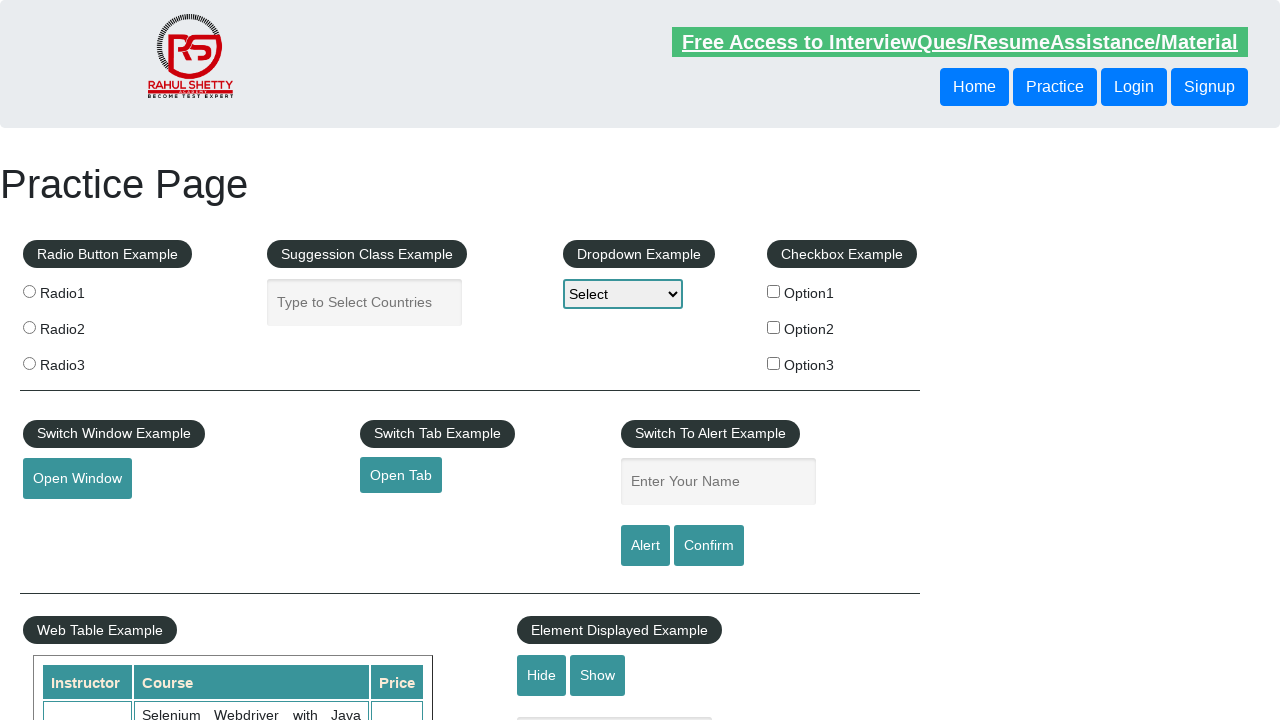

Retrieved name from row 2: 'Ben'
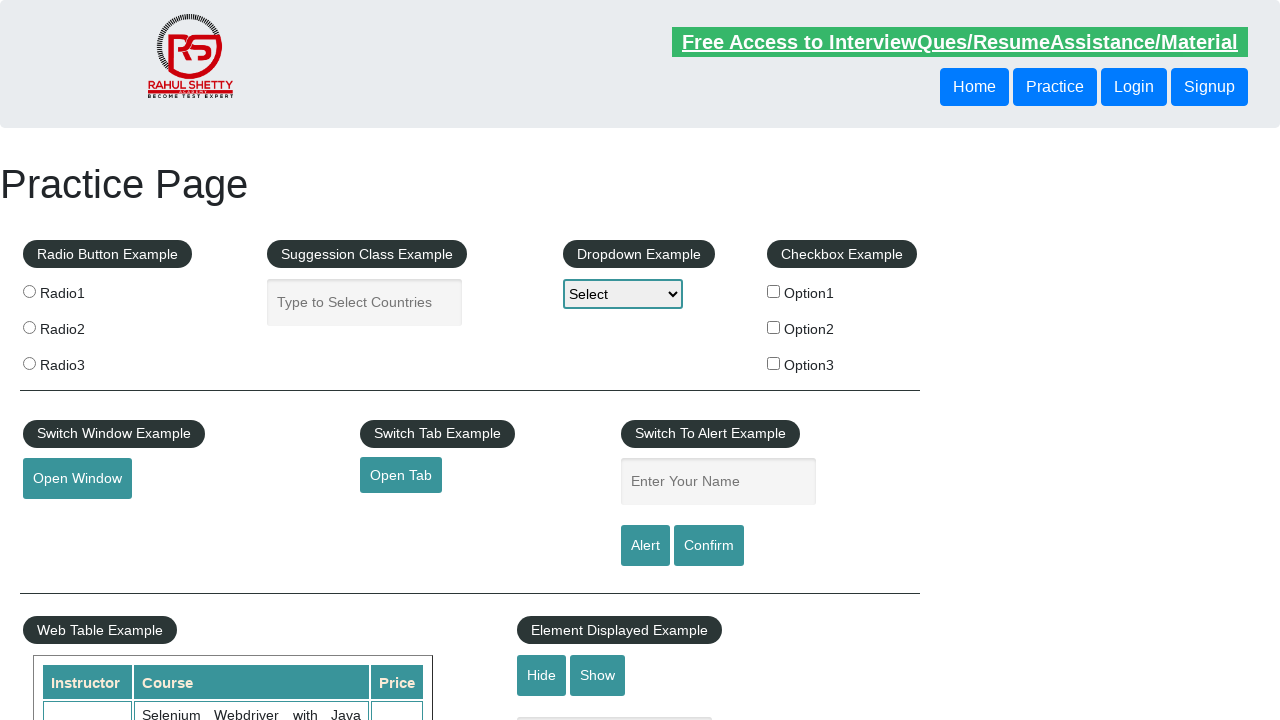

Retrieved name from row 3: 'Dwayne'
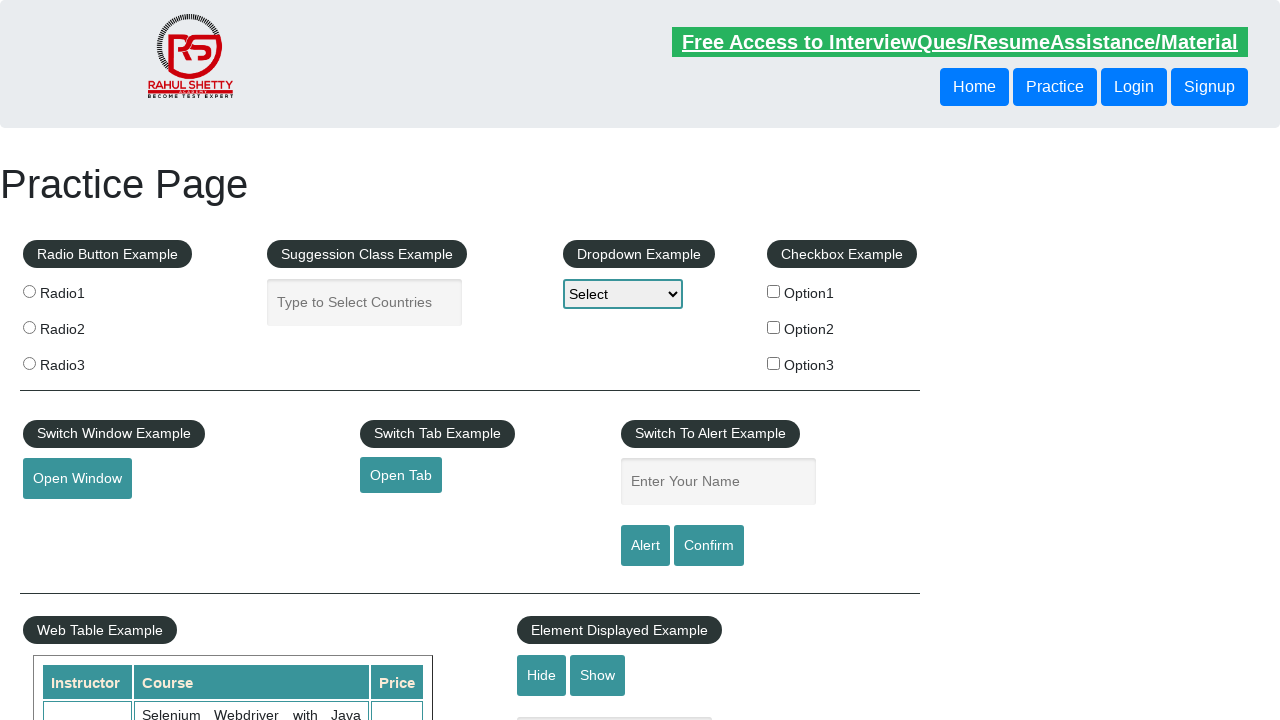

Retrieved name from row 4: 'Ivory'
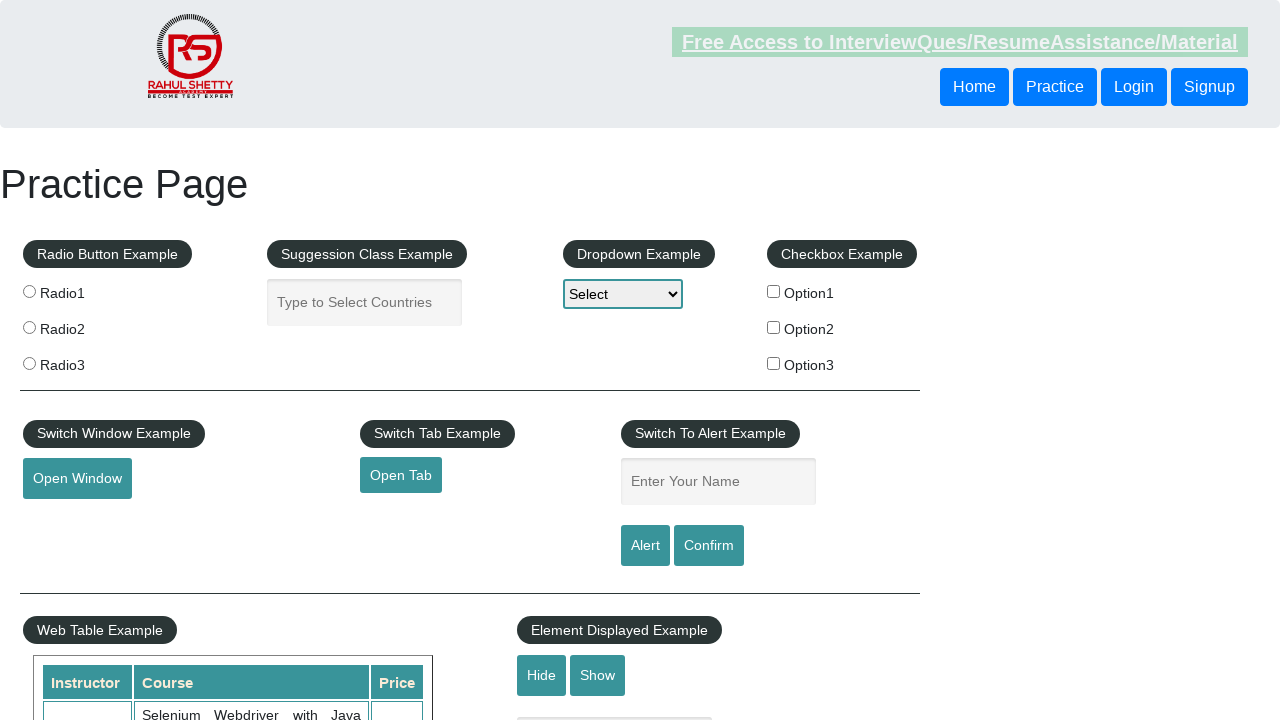

Retrieved name from row 5: 'Jack'
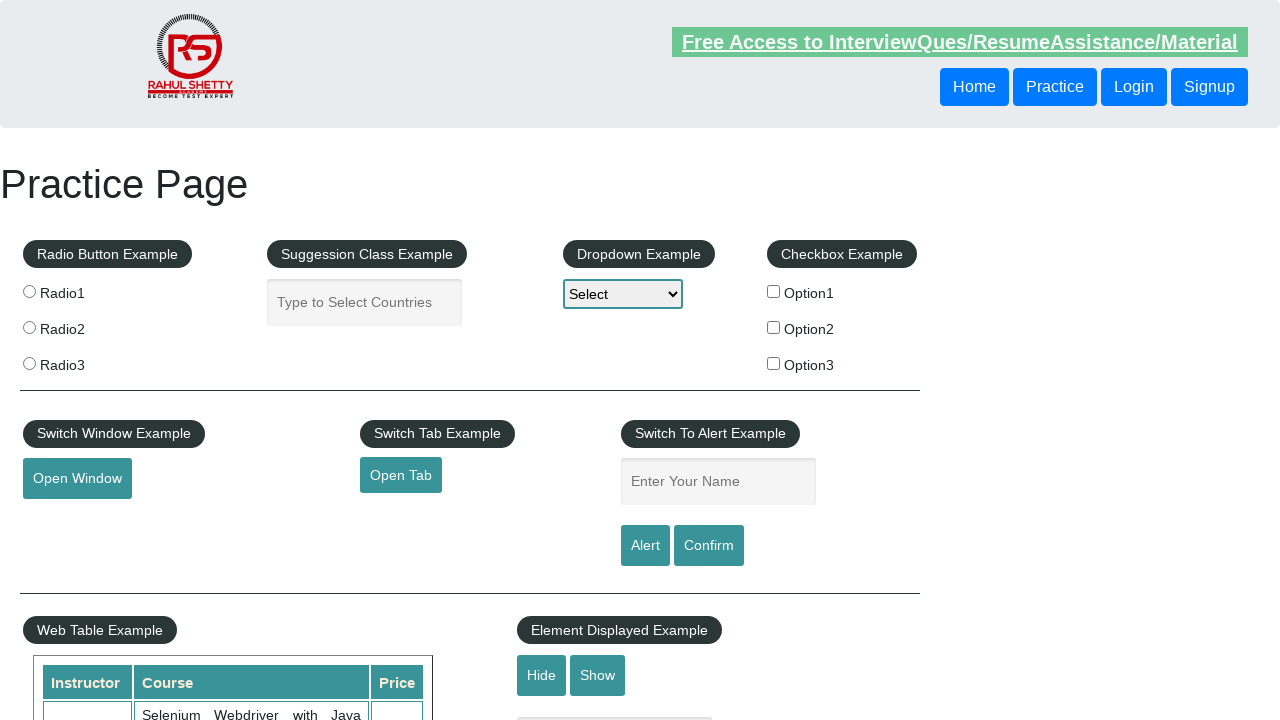

Retrieved position for Jack: 'Engineer'
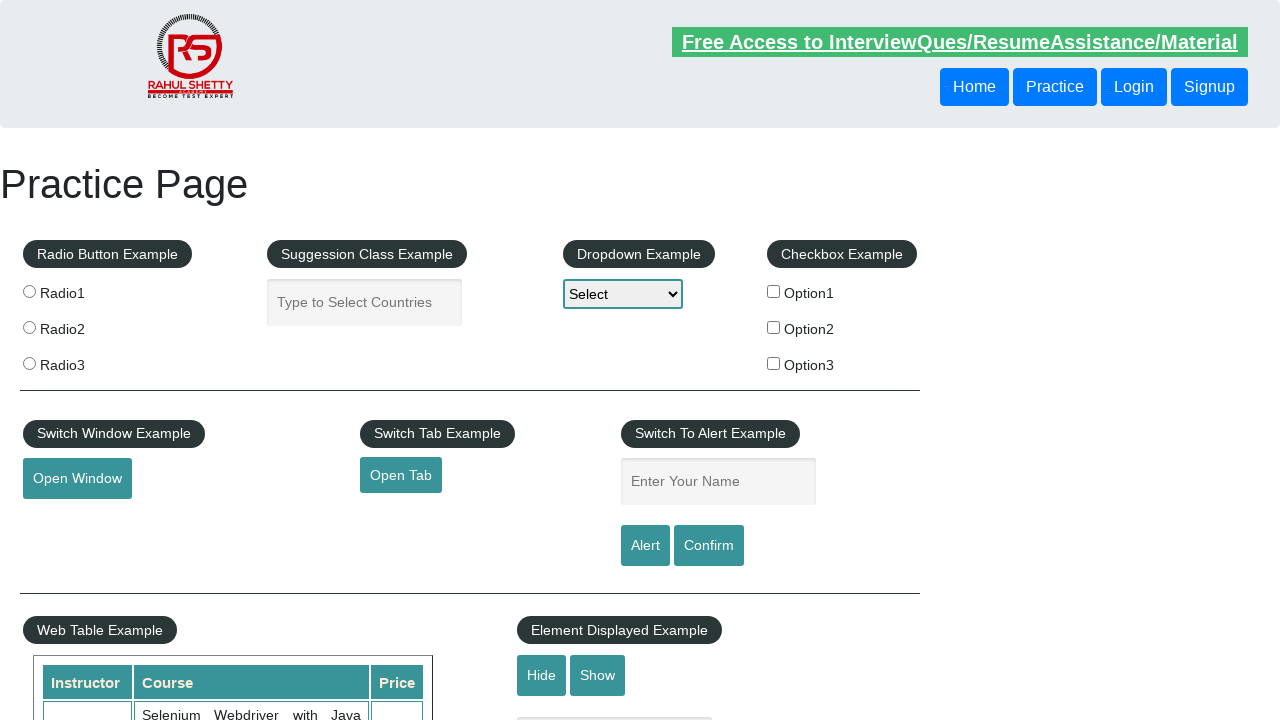

Retrieved city for Jack: 'Pune'
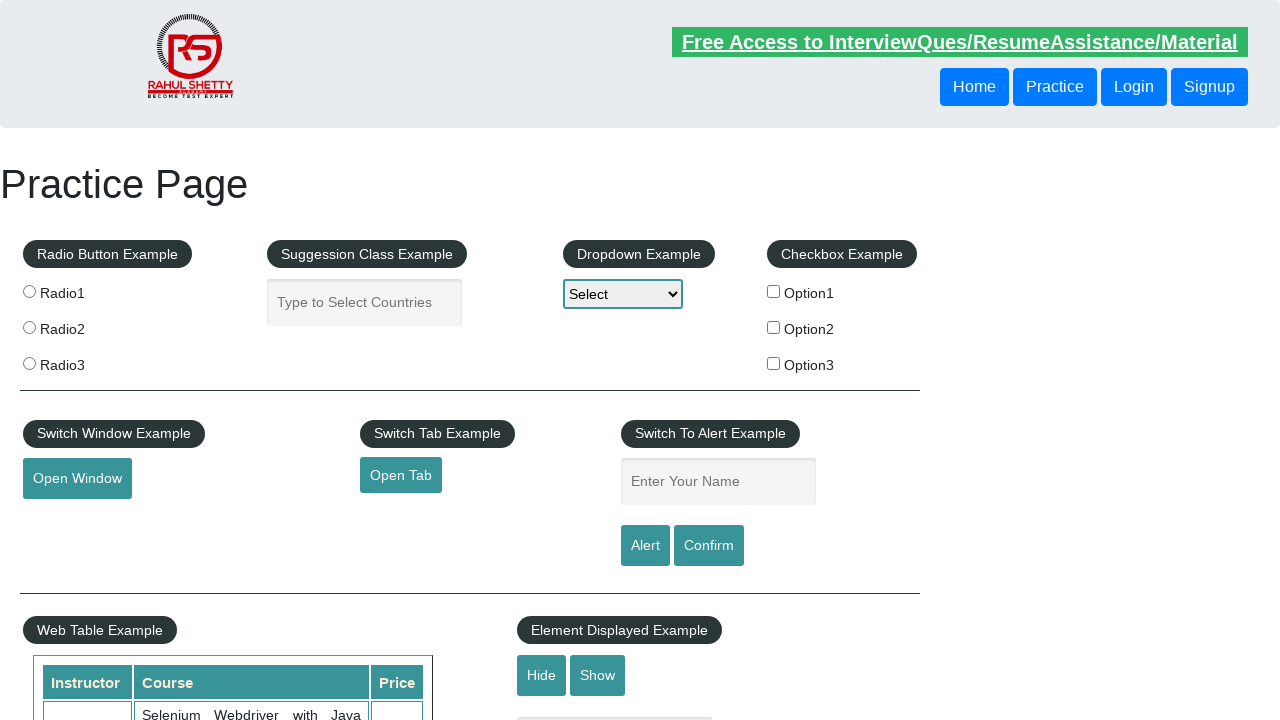

Retrieved name from row 6: 'Joe'
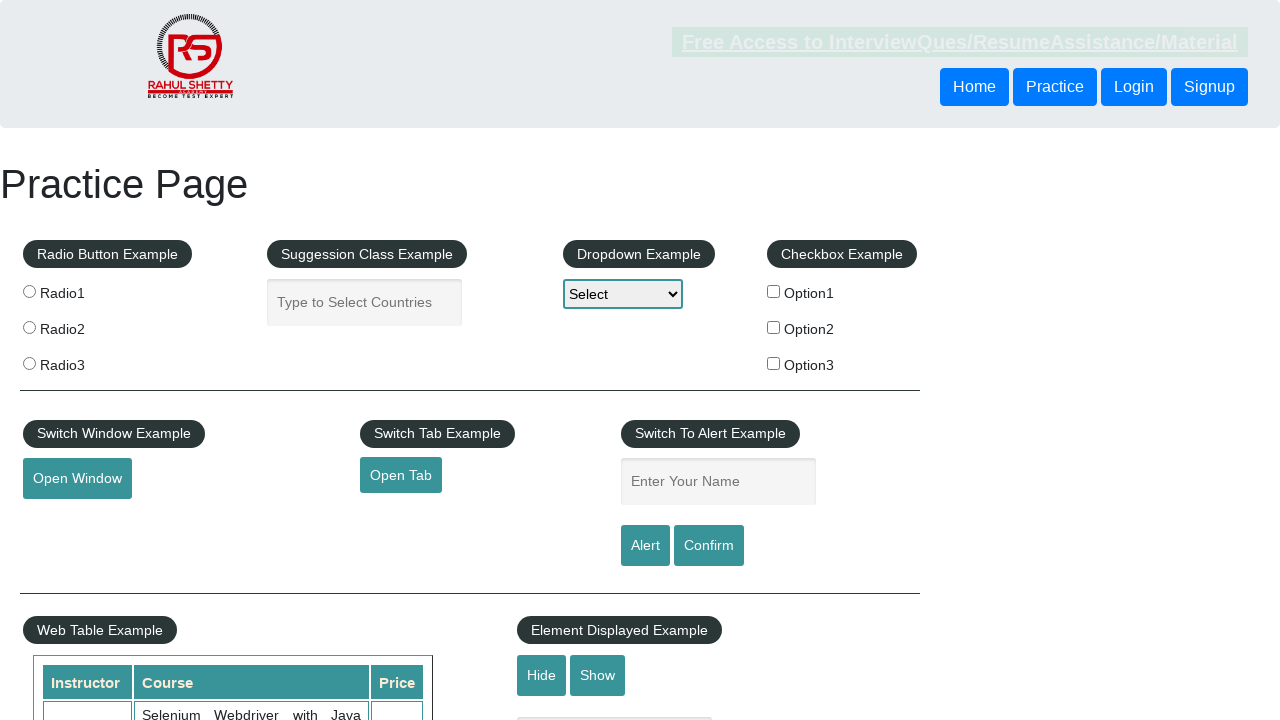

Retrieved name from row 7: 'Raymond'
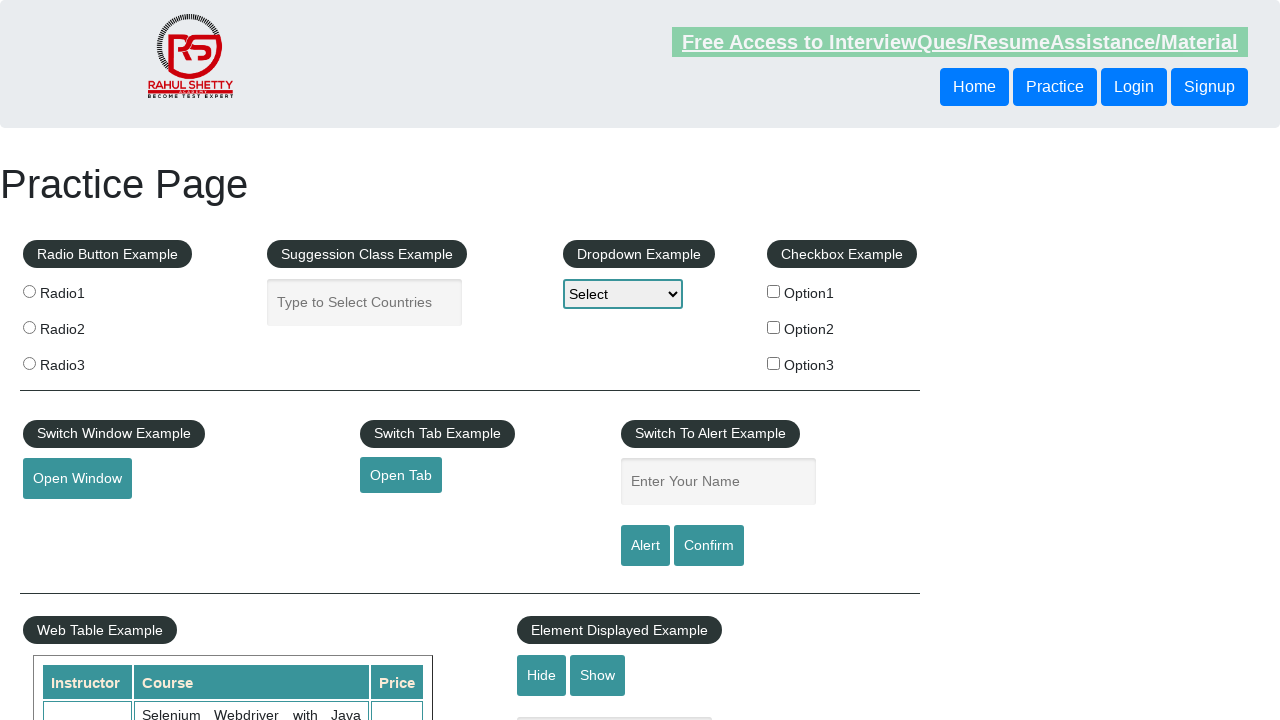

Retrieved name from row 8: 'Ronaldo'
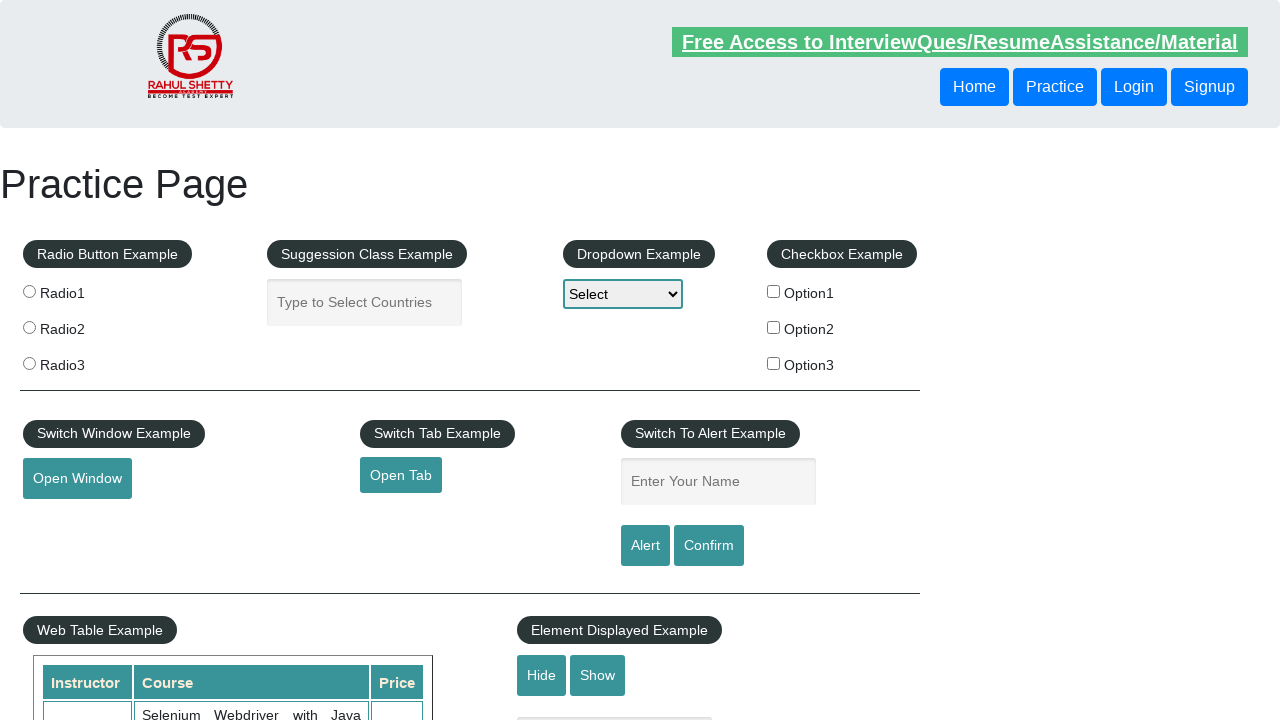

Retrieved name from row 9: 'Smith'
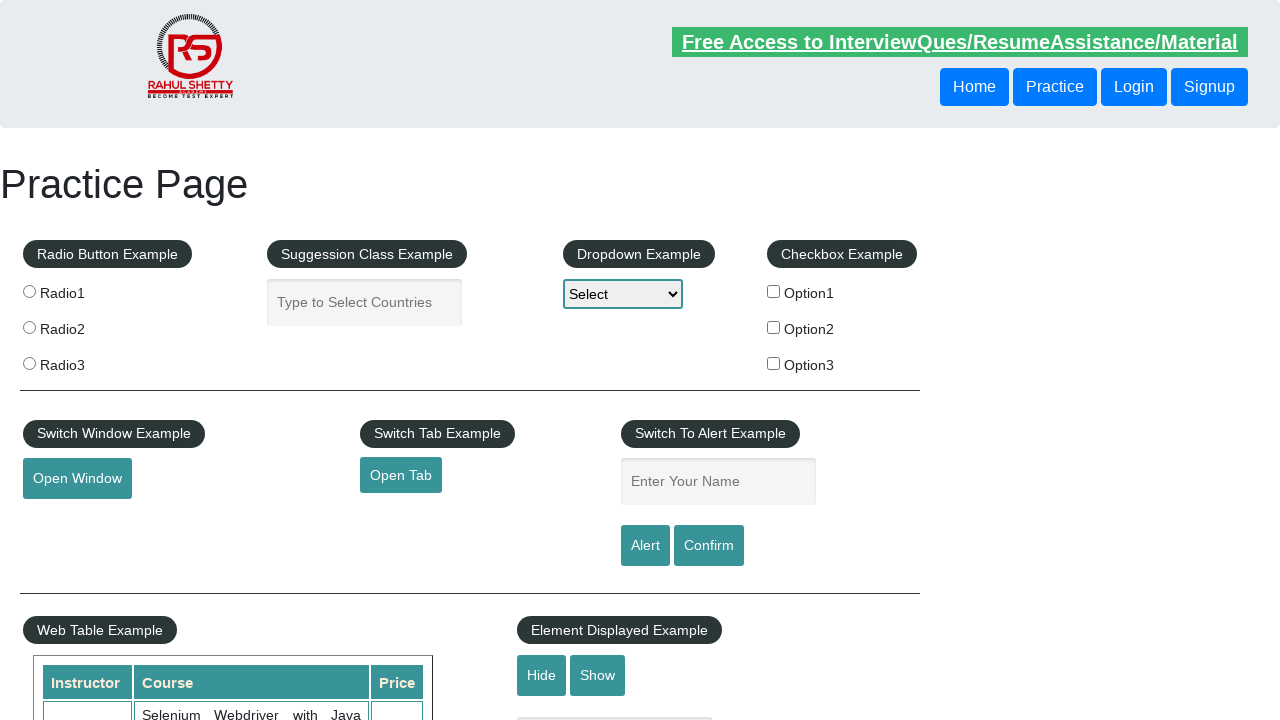

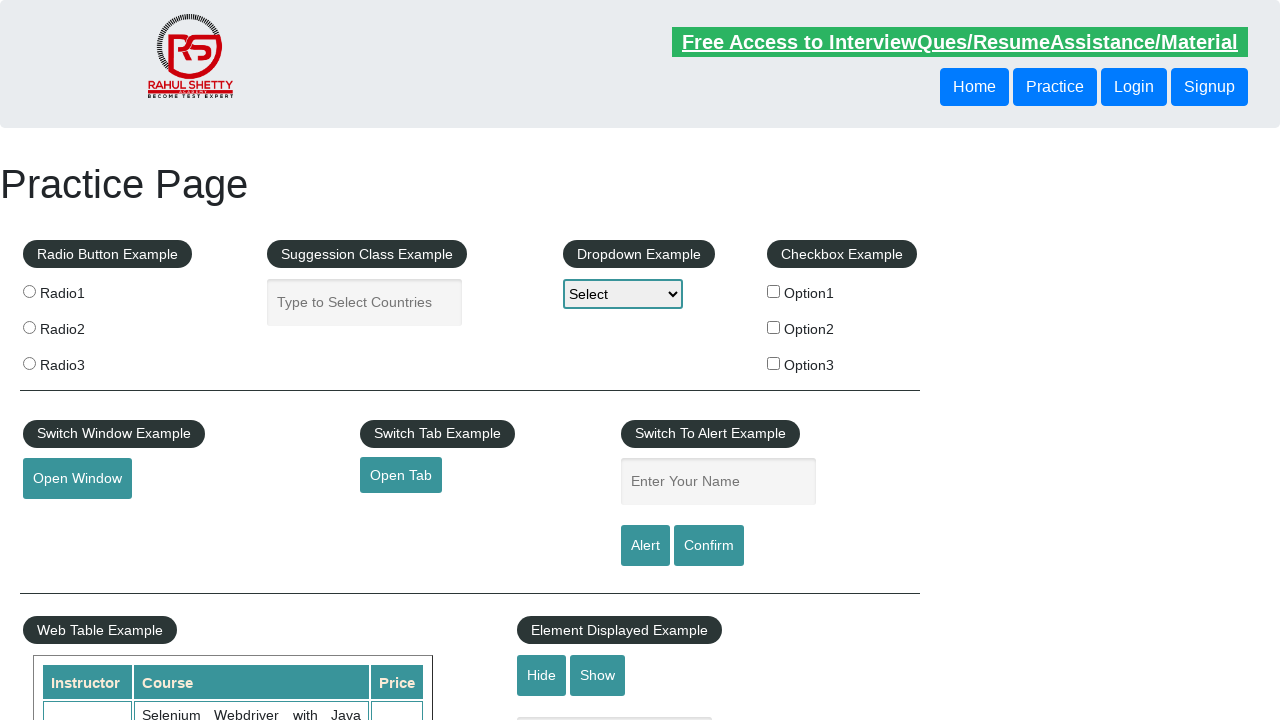